Visits the page and verifies the brand logo text is 'GREENKART'

Starting URL: https://rahulshettyacademy.com/seleniumPractise/#/

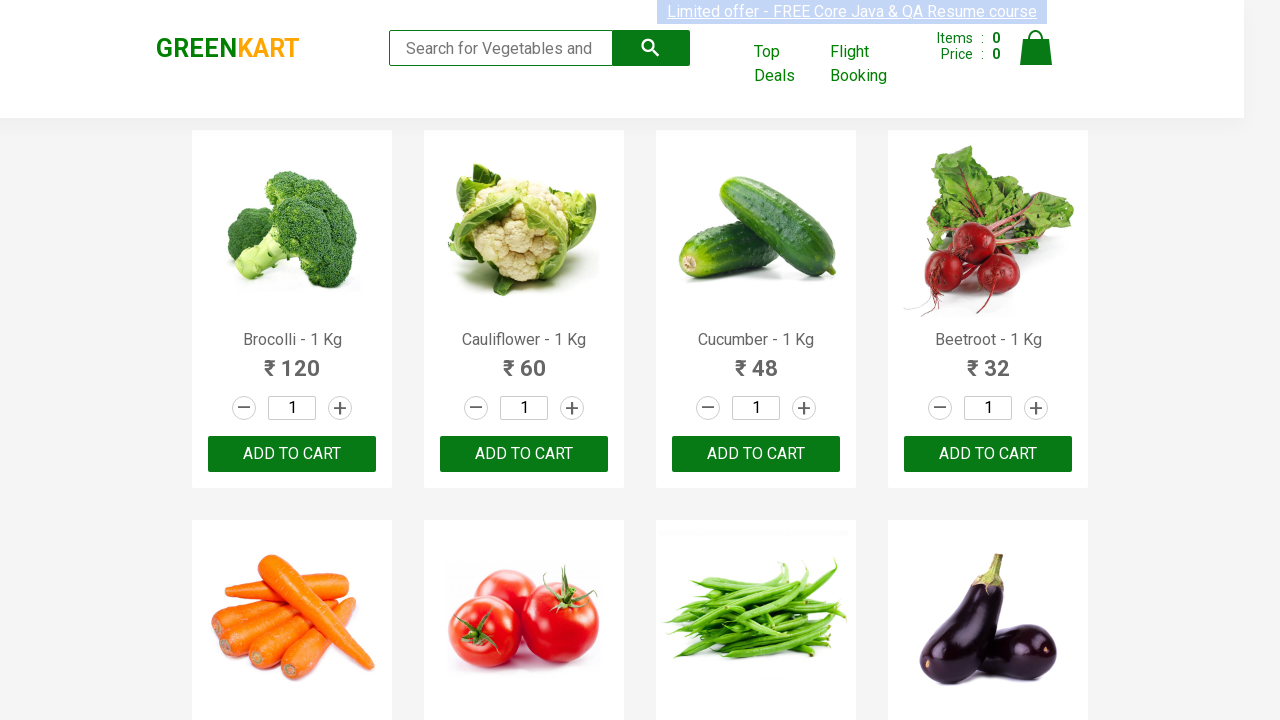

Navigated to GreenKart practice page
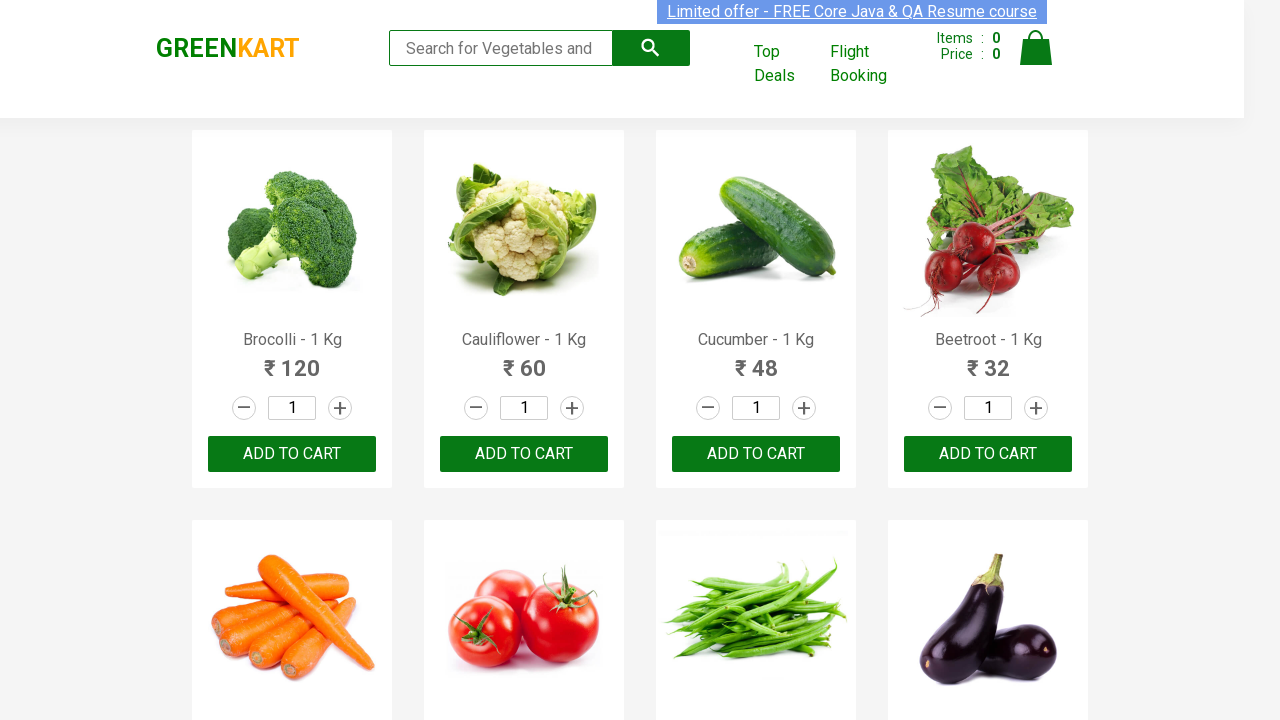

Brand logo element loaded and visible
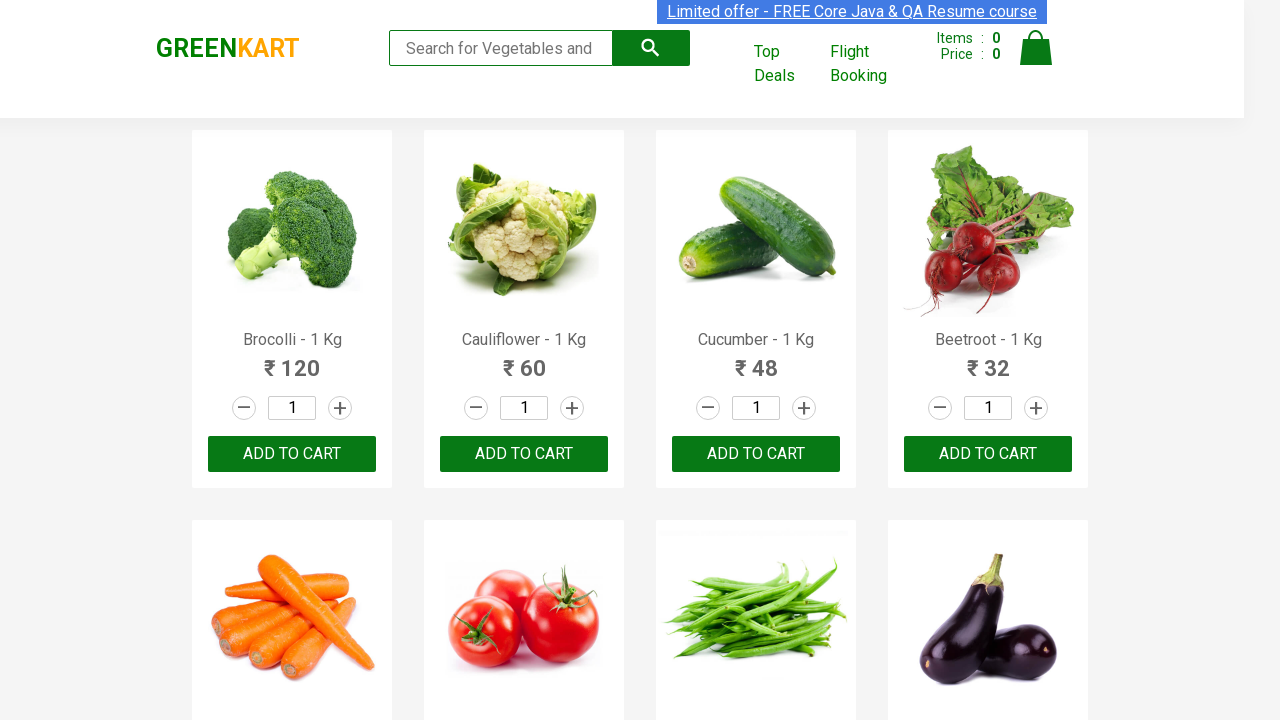

Retrieved brand text: 'GREENKART'
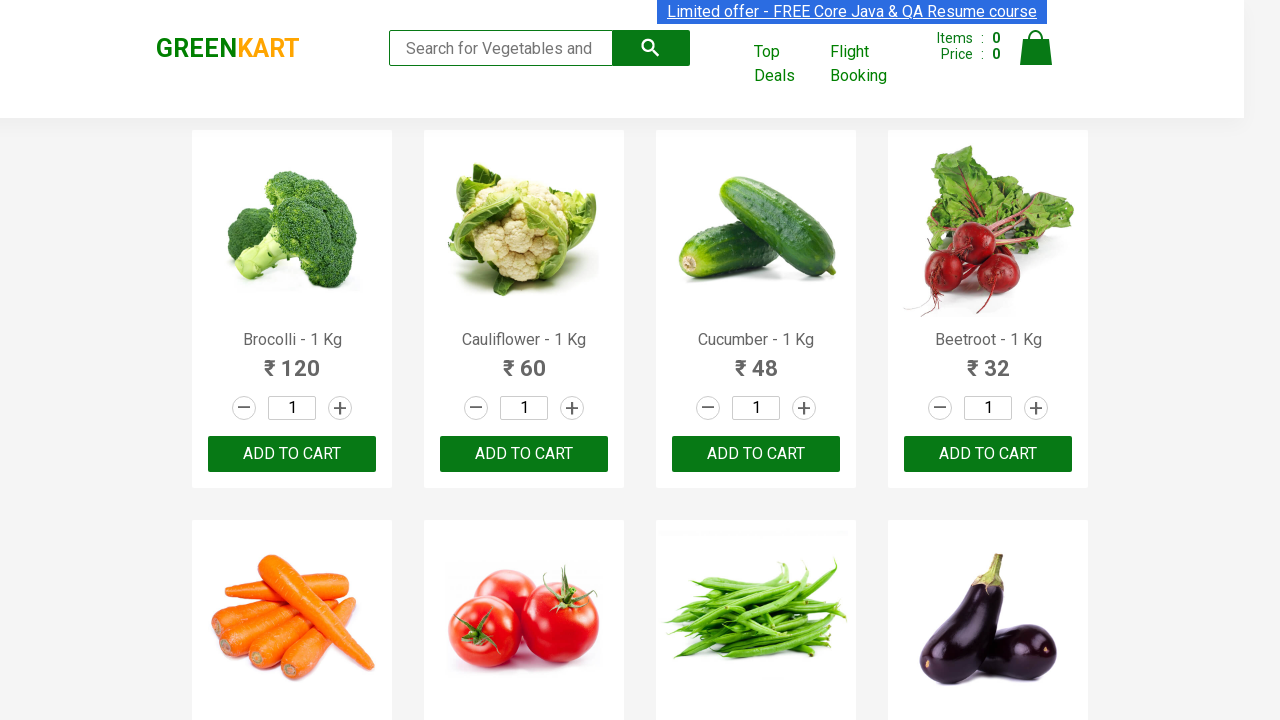

Verified brand logo text is 'GREENKART'
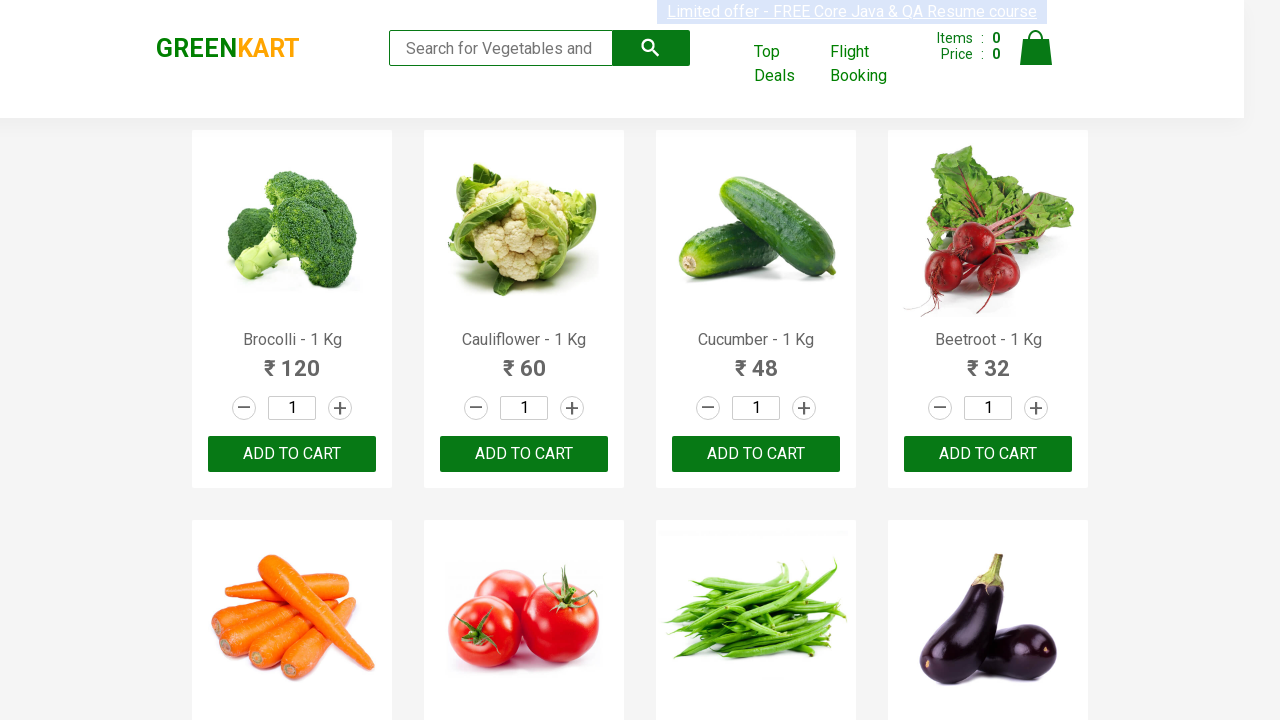

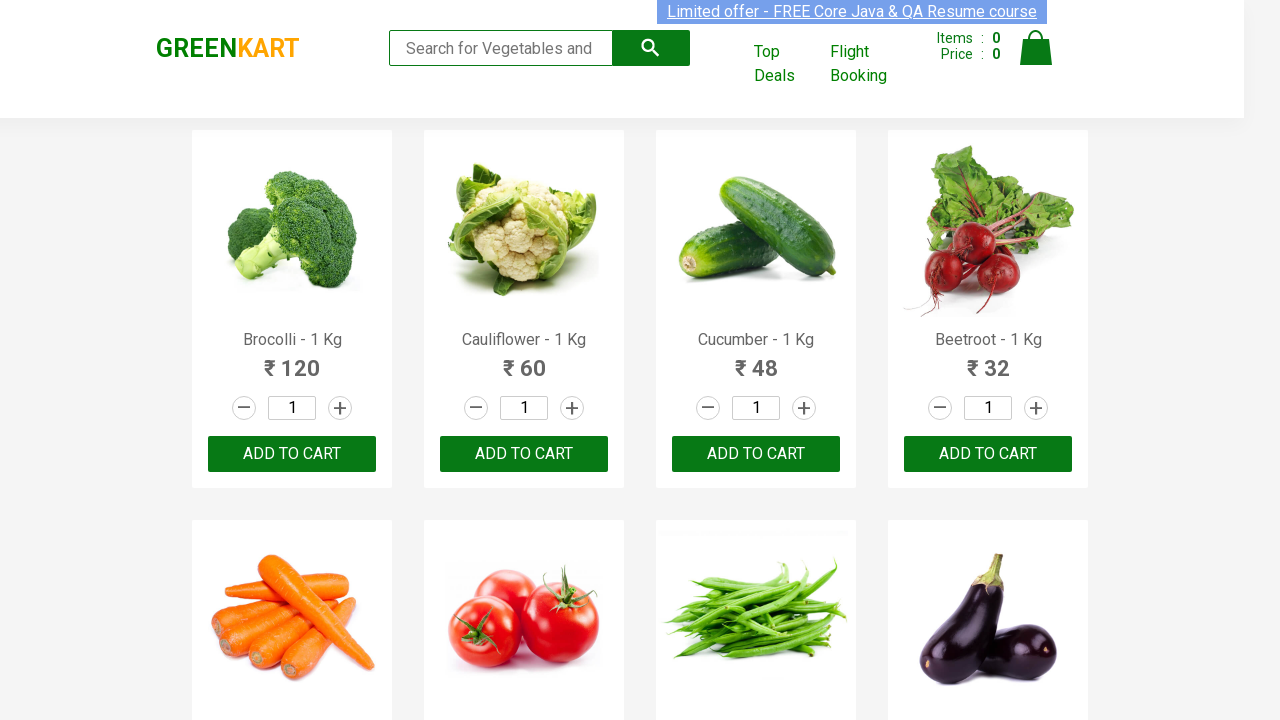